Navigates to a demo app page and clicks on a Button section element

Starting URL: https://demoapps.qspiders.com/ui/table?scenario=1

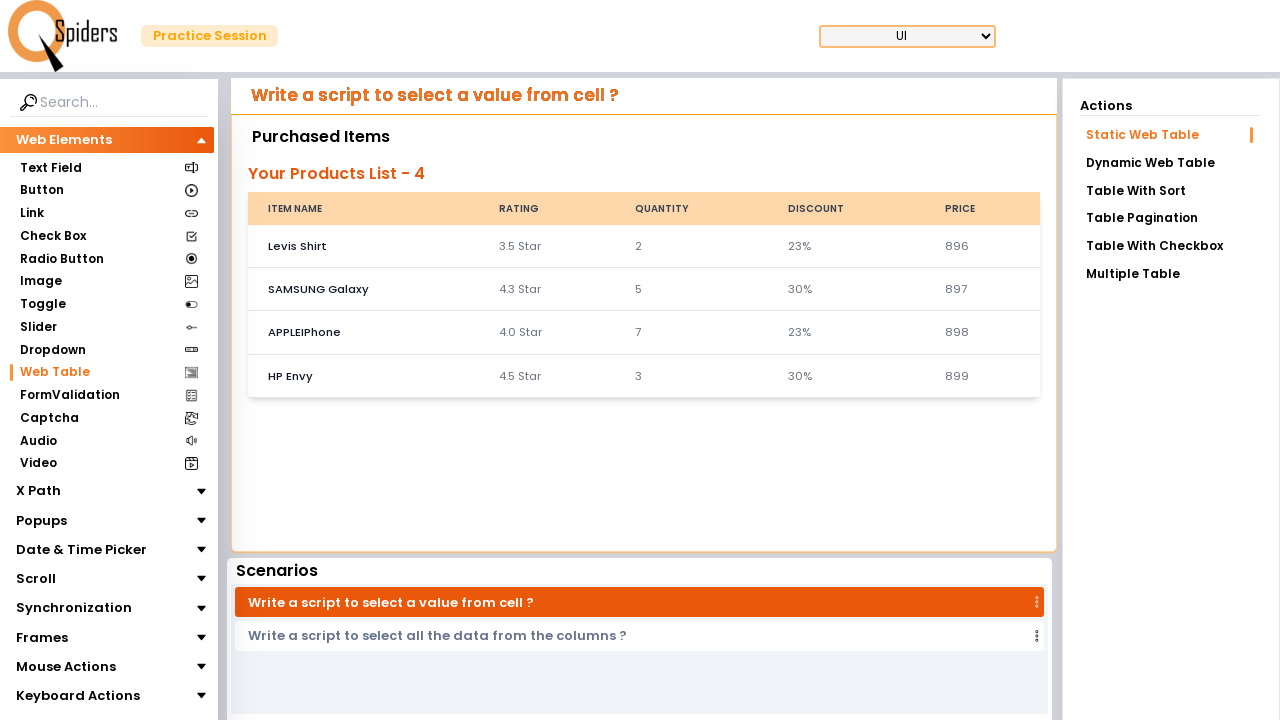

Clicked on the Button section element at (42, 191) on xpath=//section[text()='Button']
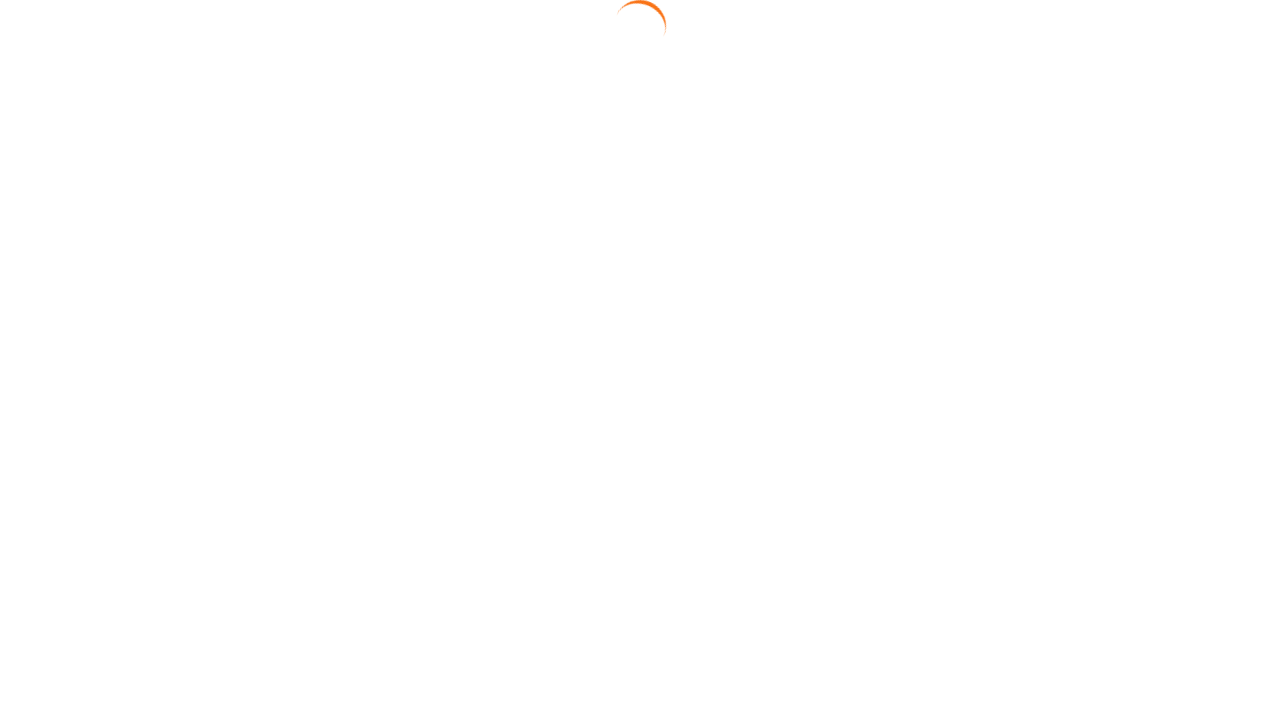

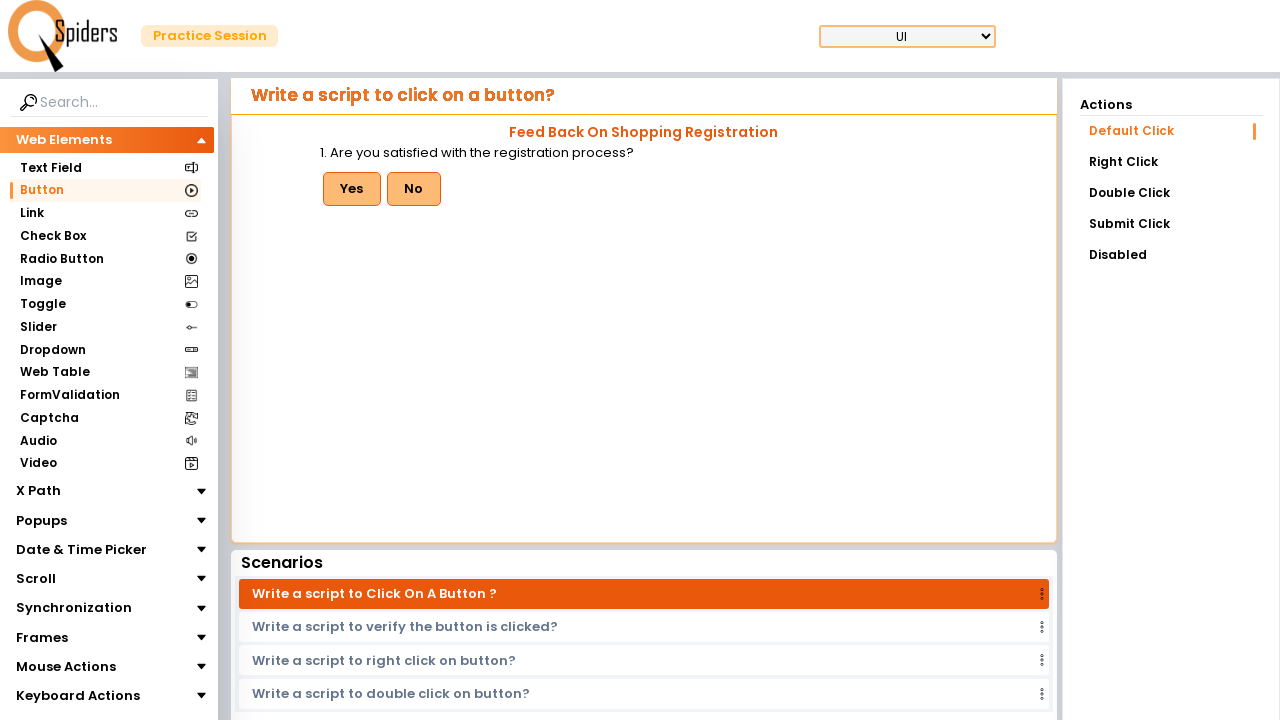